Opens Service dropdown and clicks Compare products list

Starting URL: https://bearstore-testsite.smartbear.com/

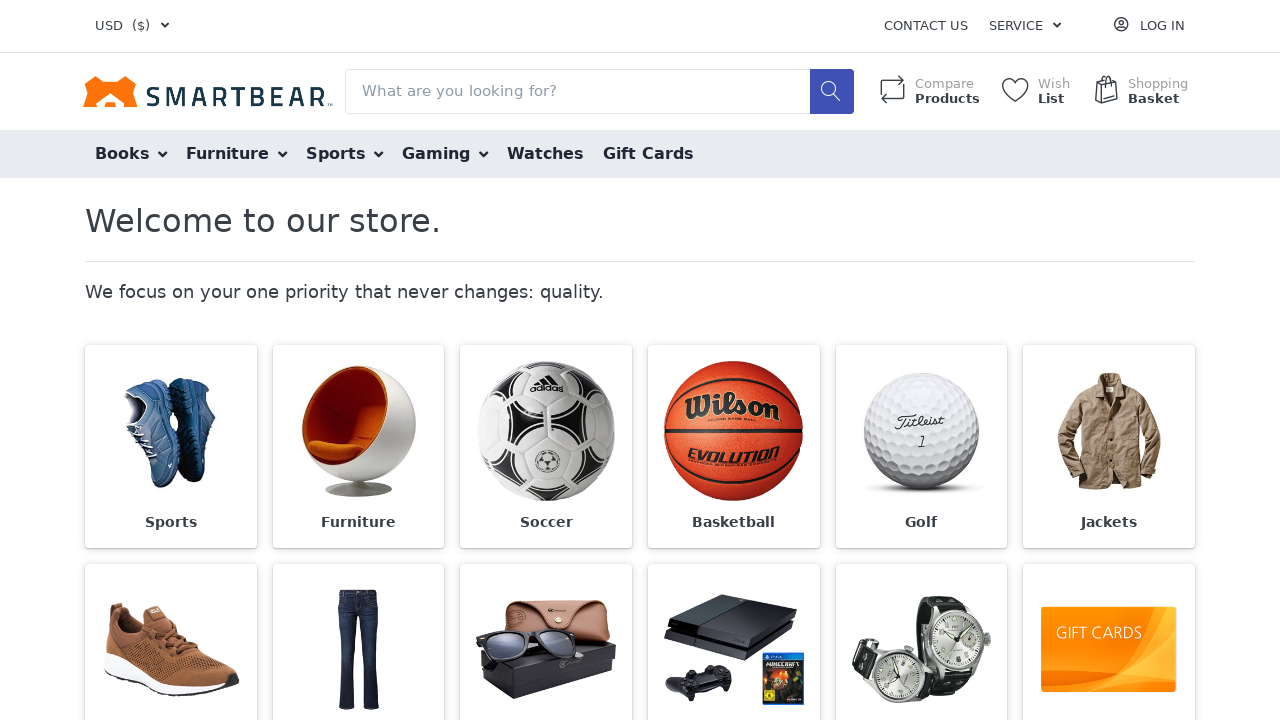

Clicked Service dropdown at (1016, 26) on xpath=//span[text()='Service']
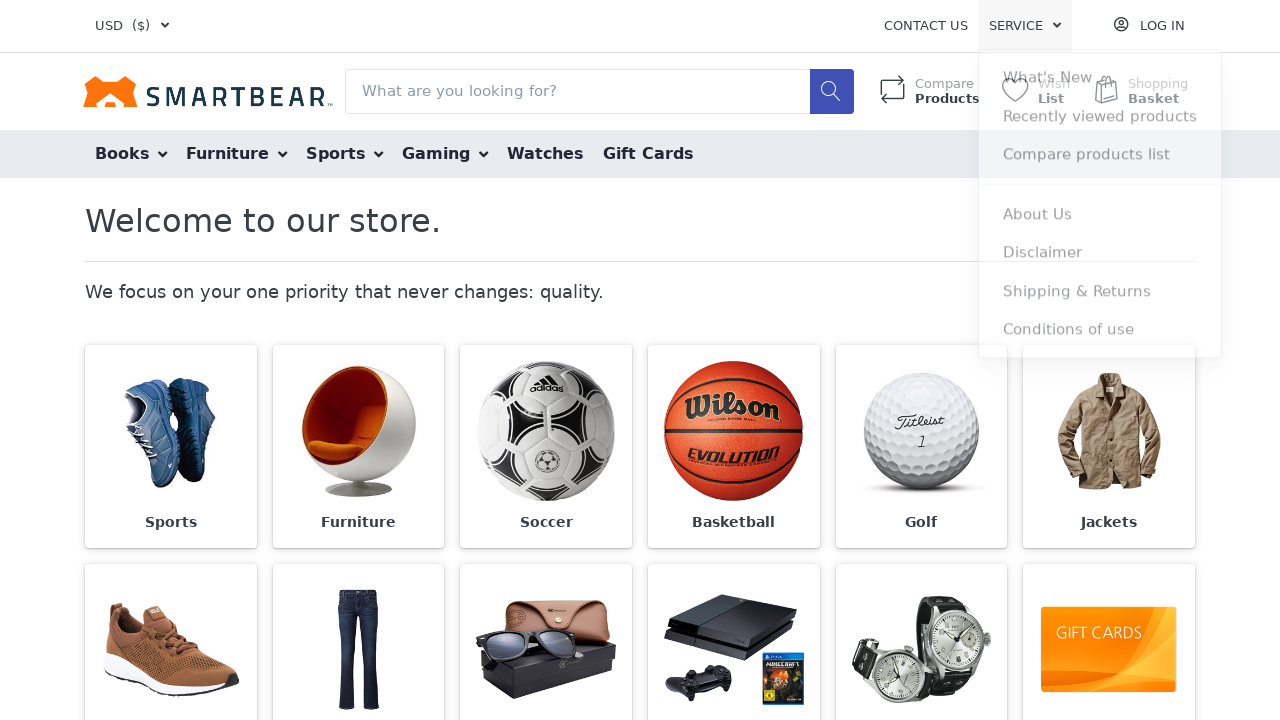

Clicked Compare products list option at (1087, 159) on xpath=//span[text()='Compare products list']
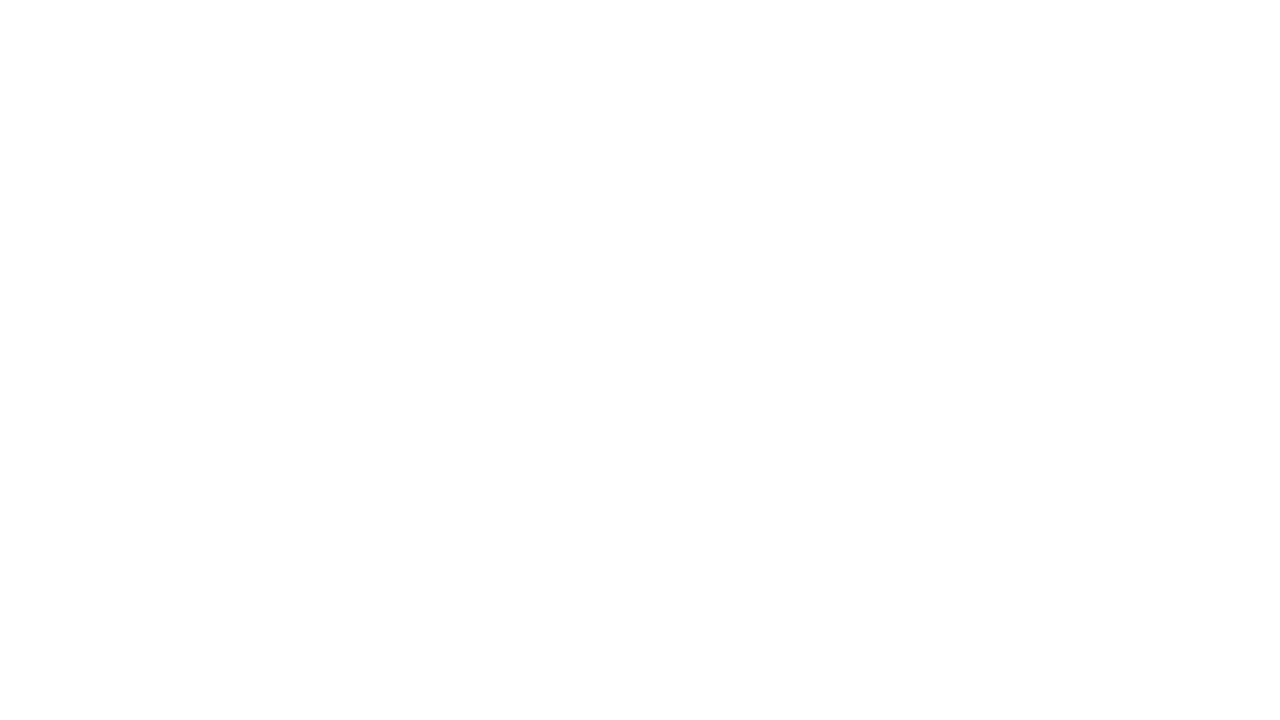

Page loaded (domcontentloaded state reached)
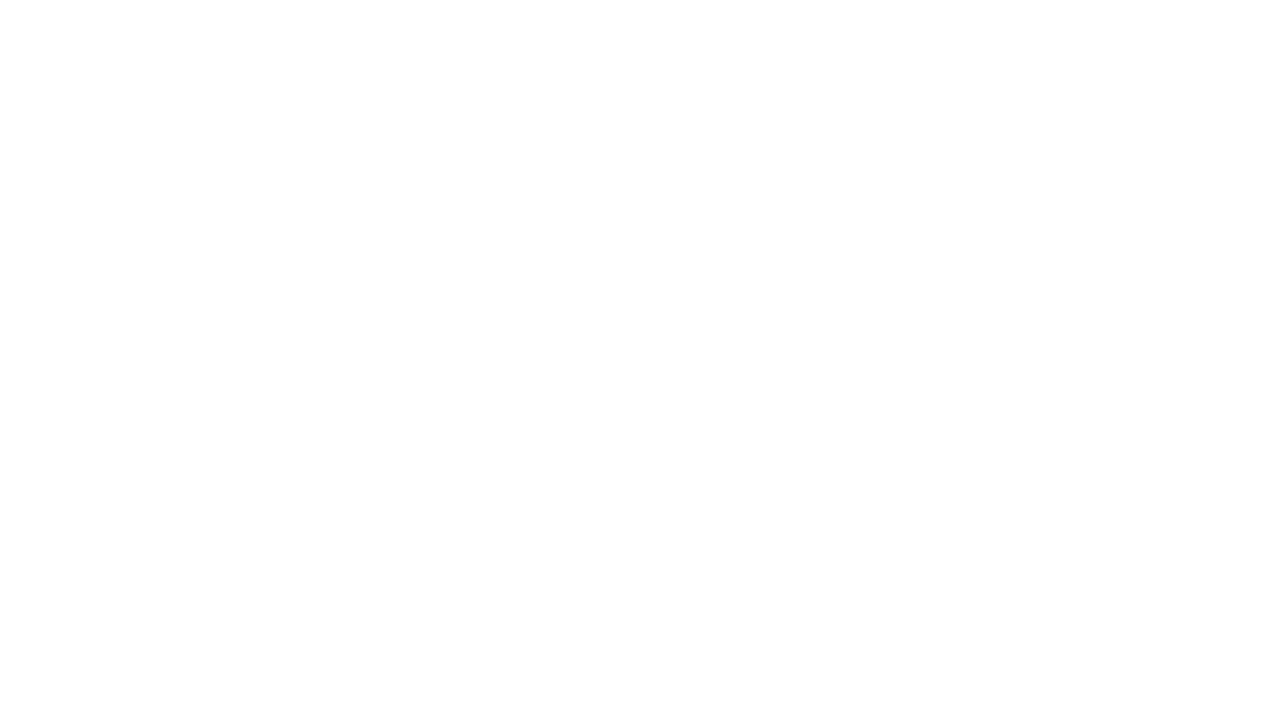

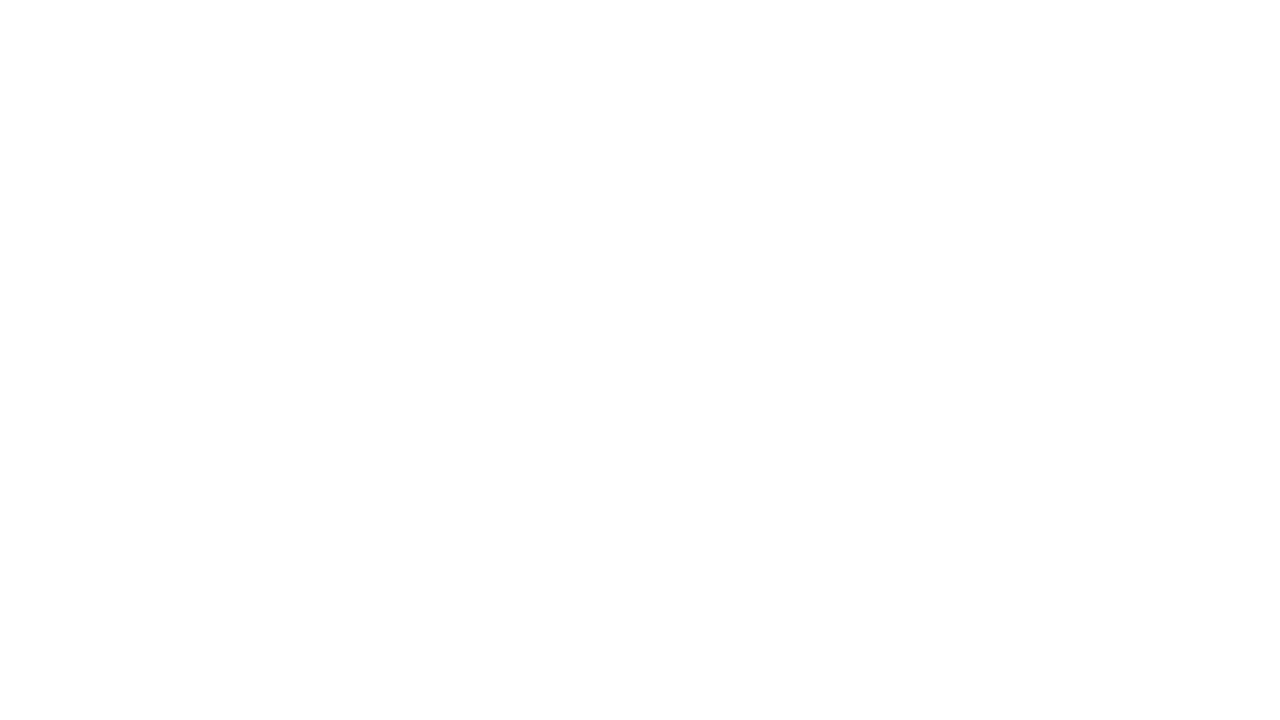